Tests clicking a terms and conditions checkbox on a registration form using keyboard navigation (Tab) and coordinate-based clicking to verify checkbox interaction works properly.

Starting URL: https://mobile-recruit.com/register?q=LVmtPteE

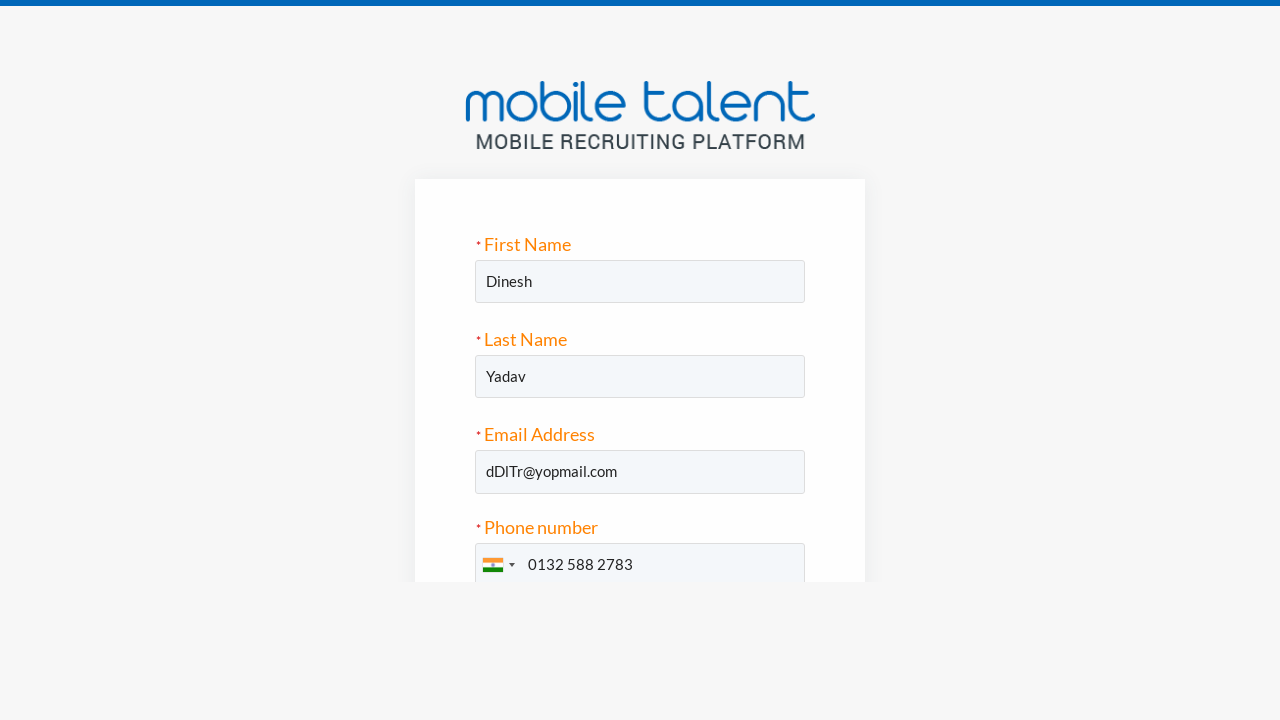

Pressed Tab to navigate to next form field
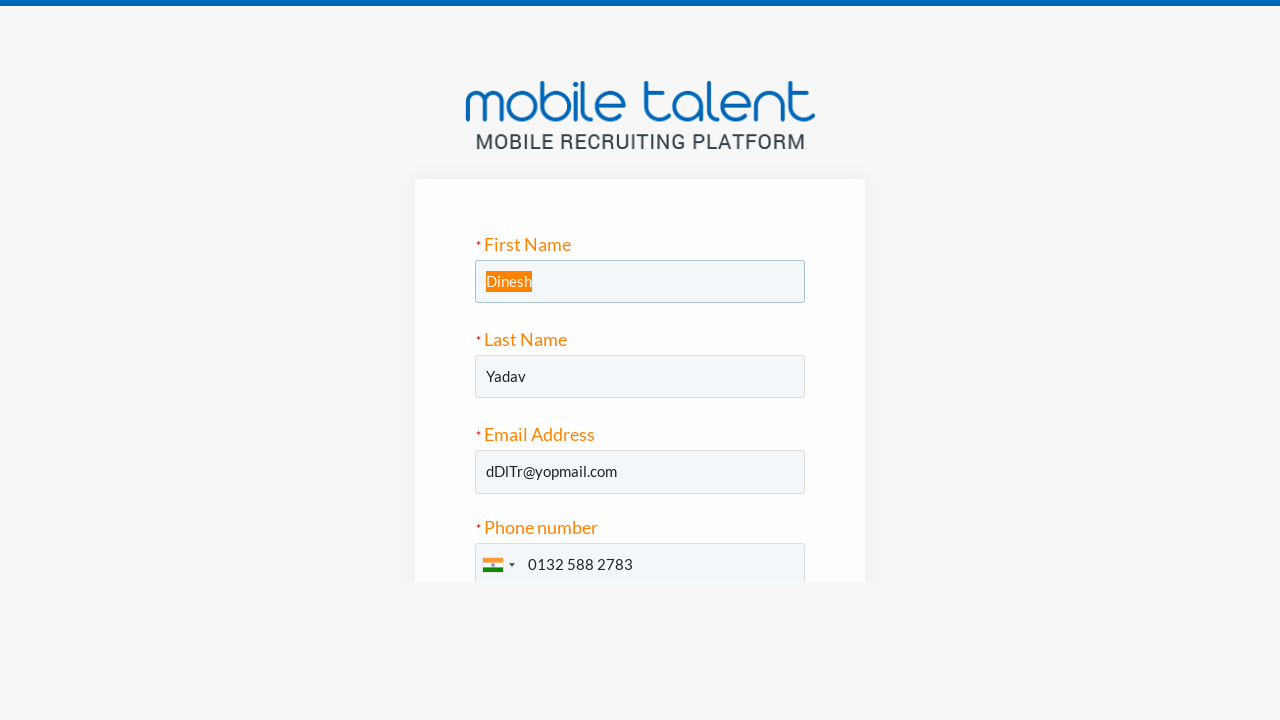

Pressed Tab to navigate to next form field
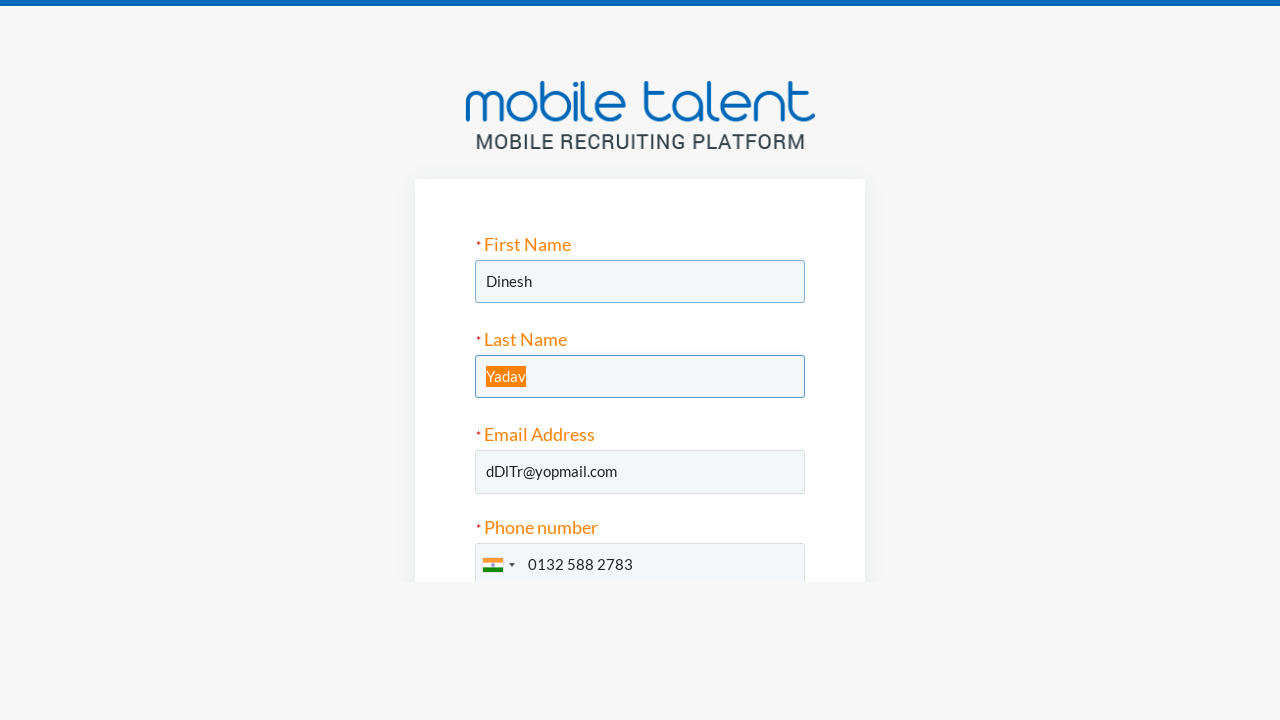

Pressed Tab to navigate to next form field
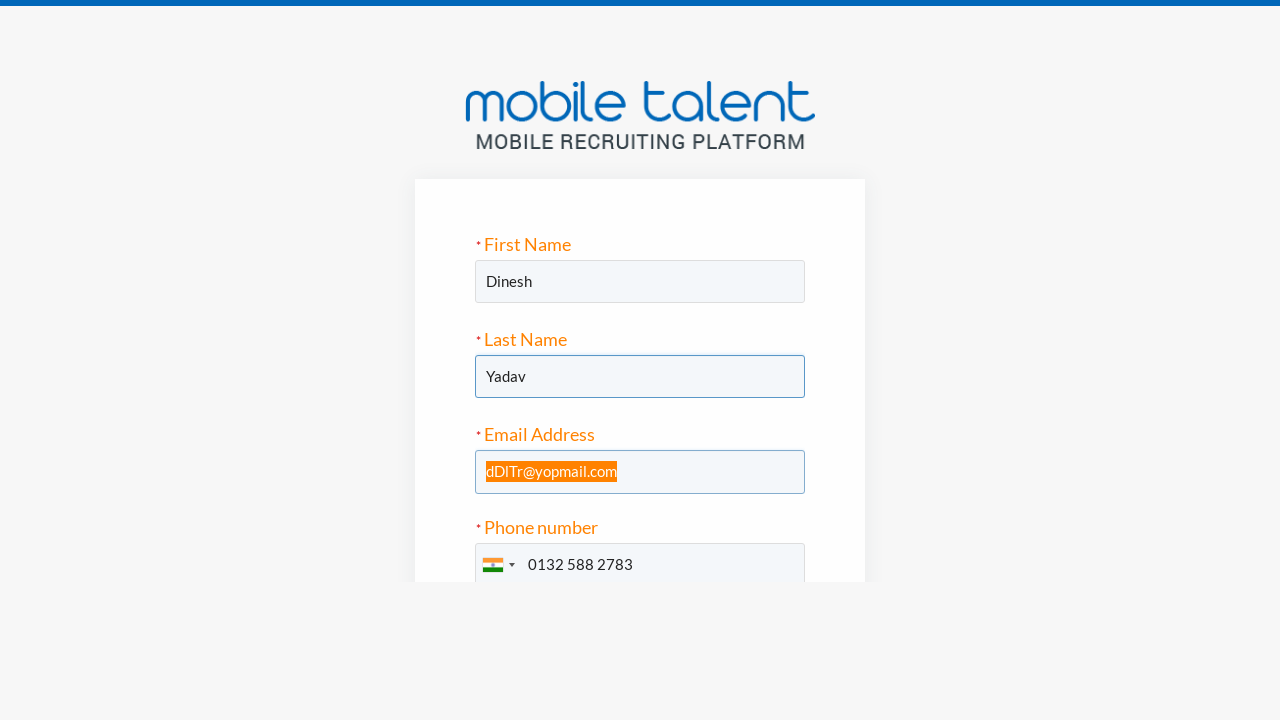

Pressed Tab to navigate to next form field
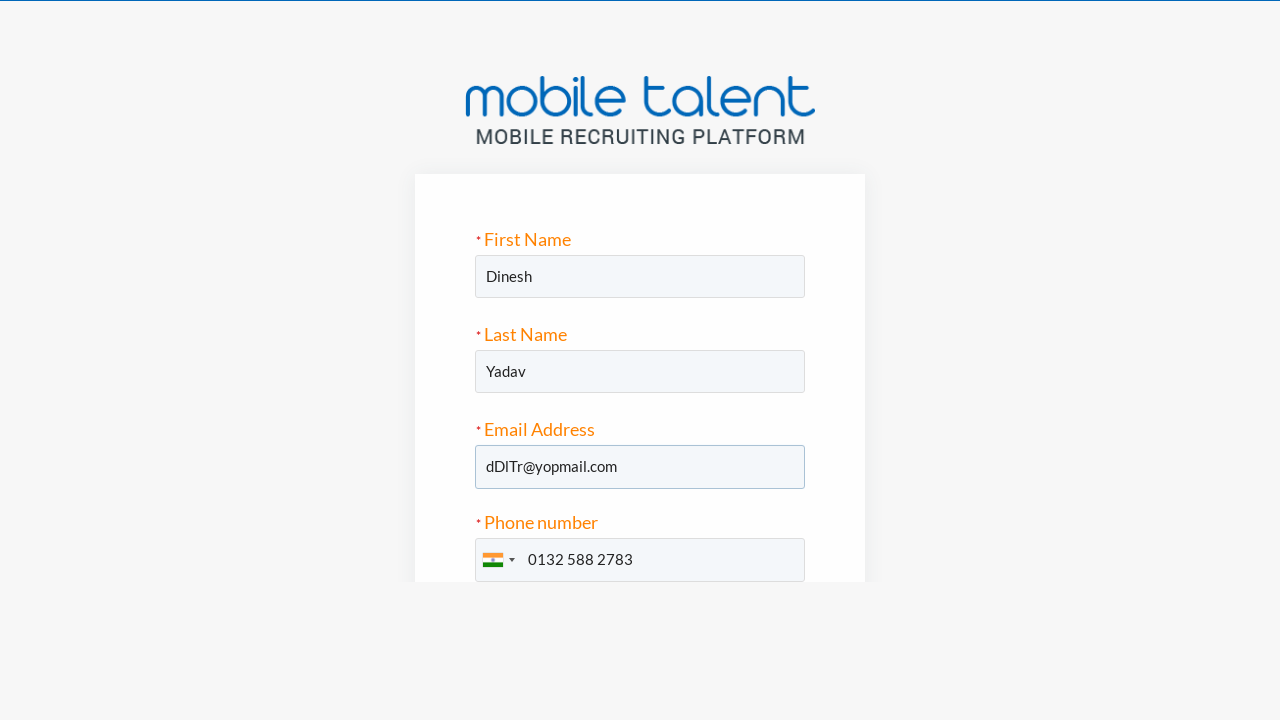

Pressed Tab to navigate to terms and conditions checkbox
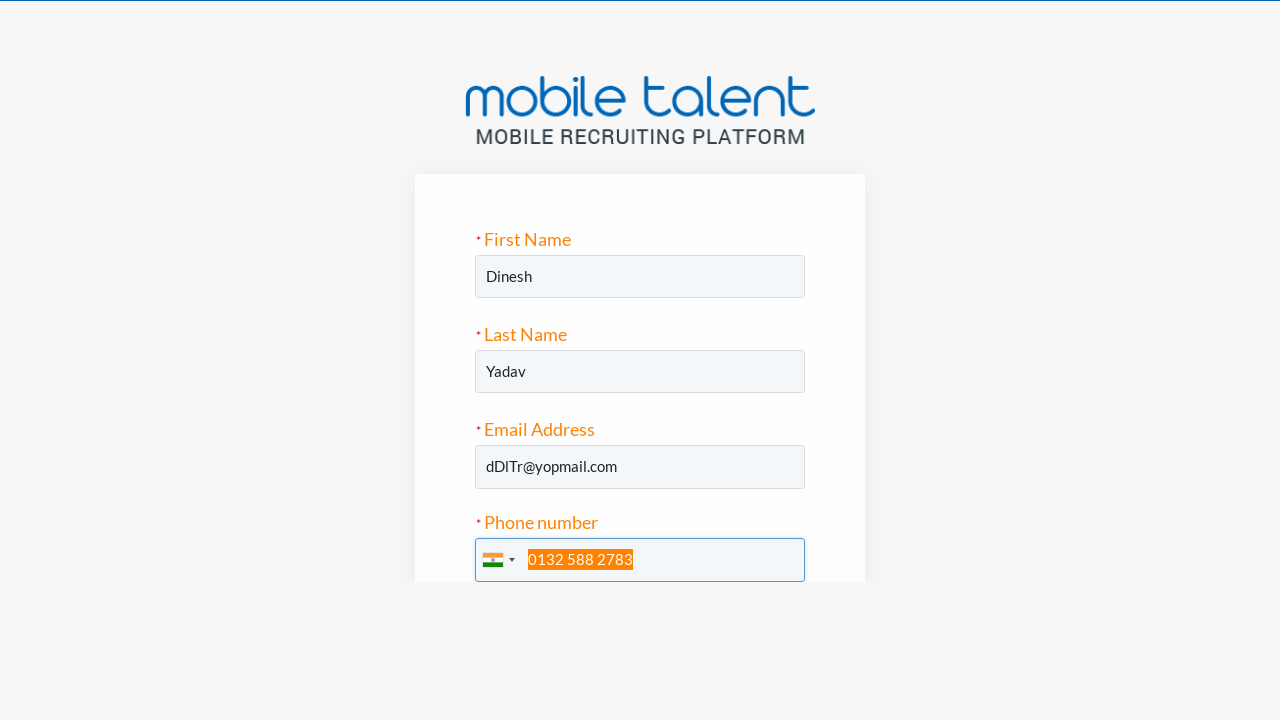

Clicked on terms and conditions checkbox label at (581, 433) on label[for='checkbox-terms']
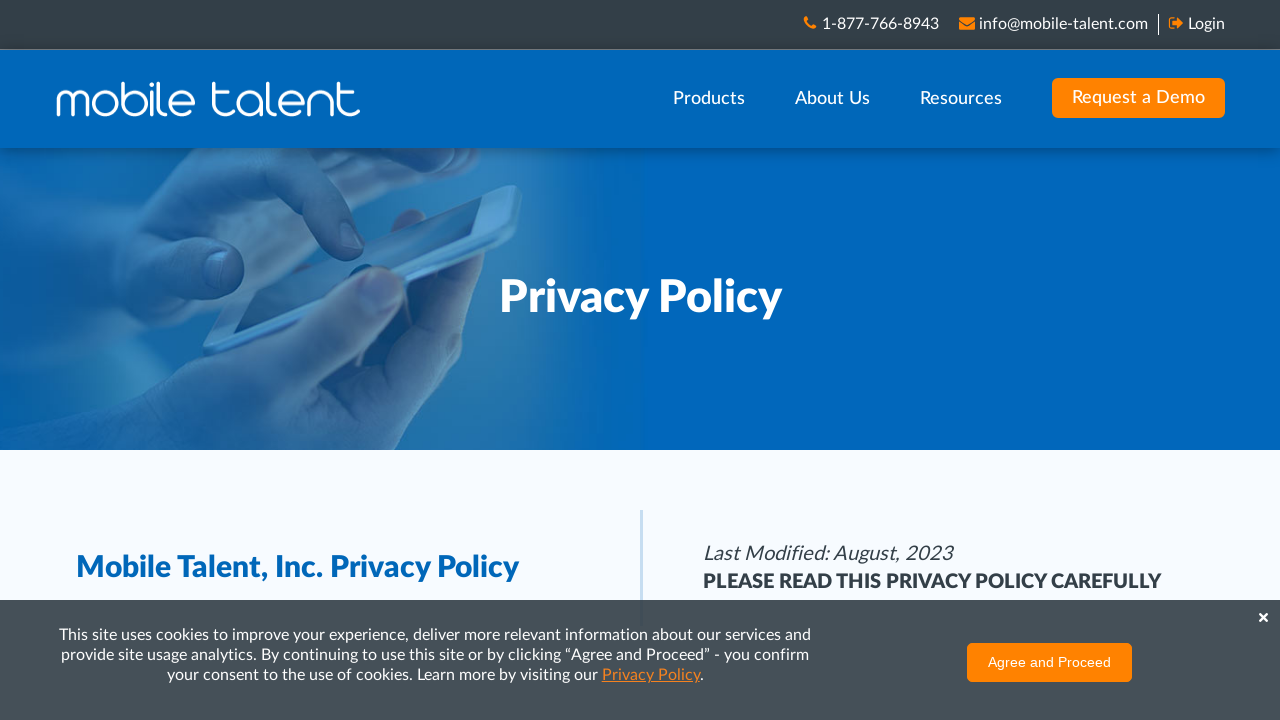

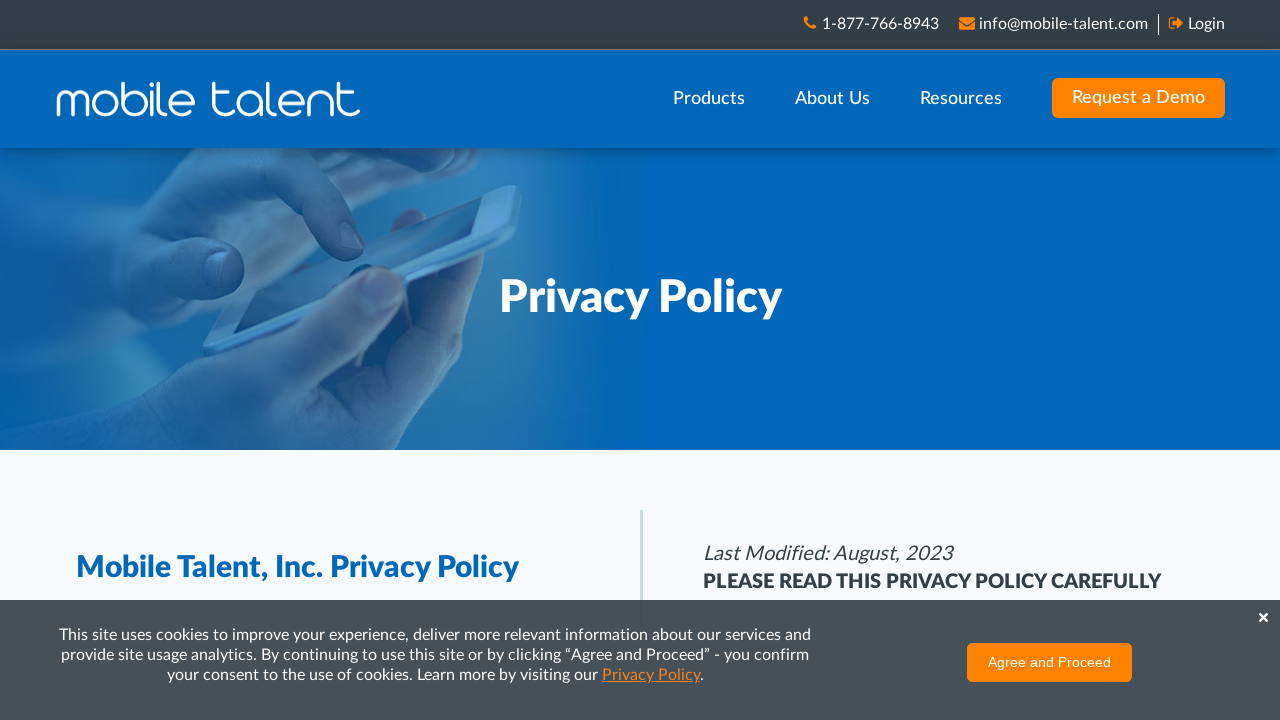